Tests click and hold on source, move to target, then release mouse button

Starting URL: https://crossbrowsertesting.github.io/drag-and-drop

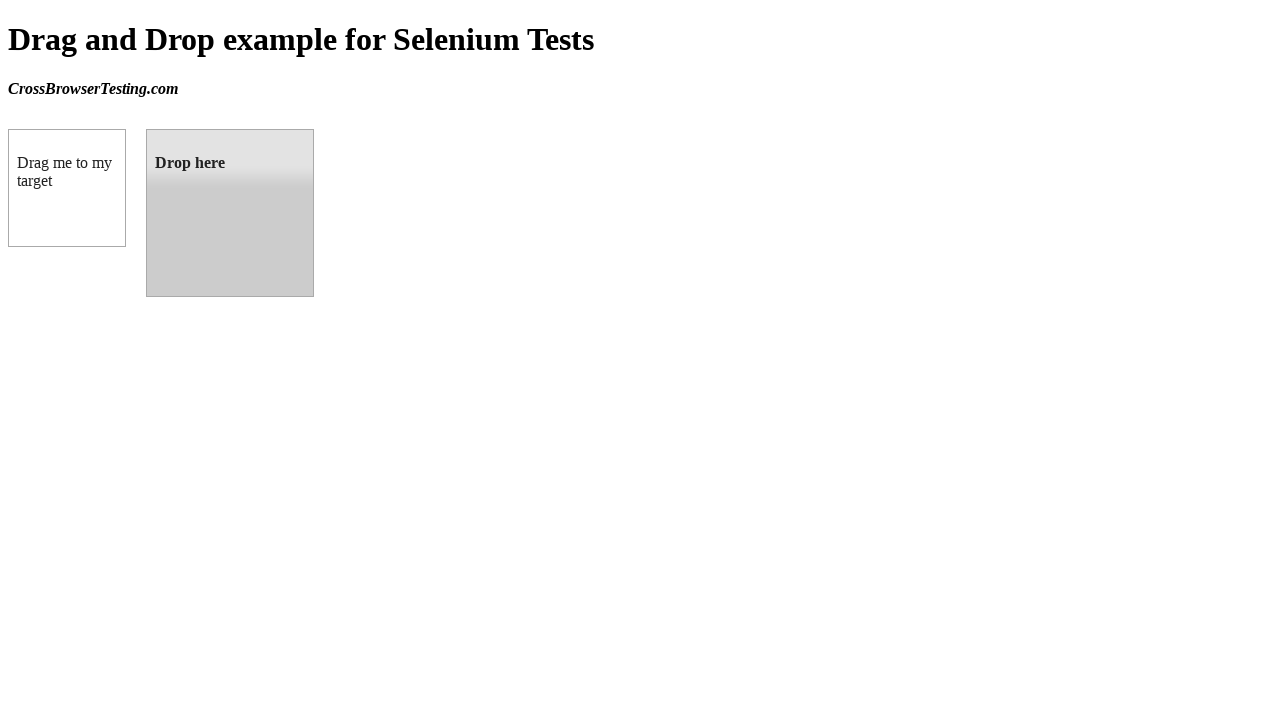

Located source element (draggable box)
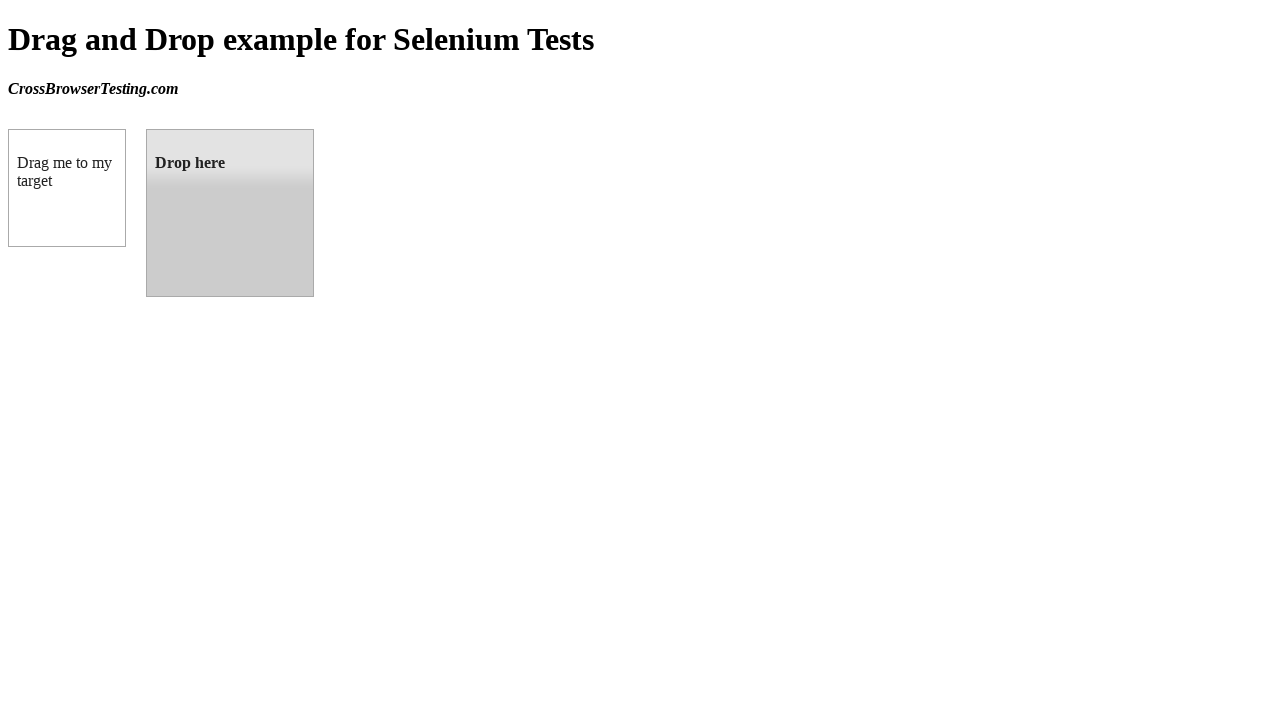

Retrieved bounding box of source element
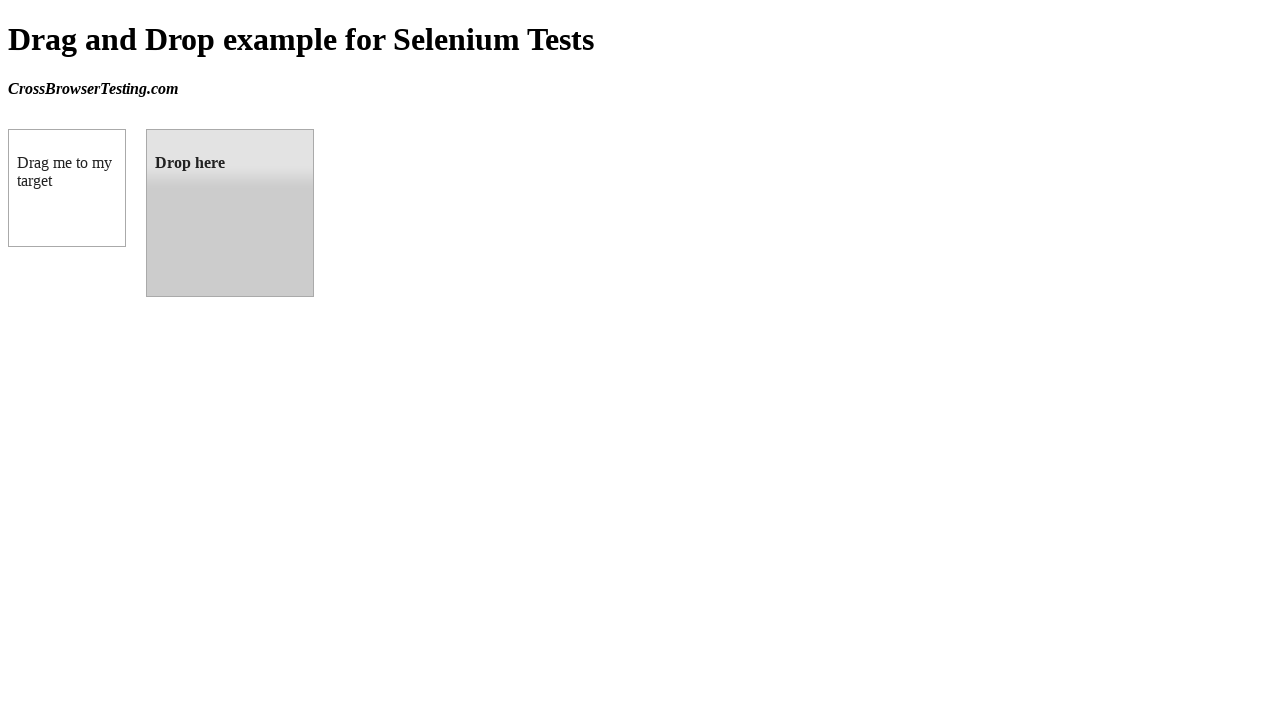

Located target element (droppable box)
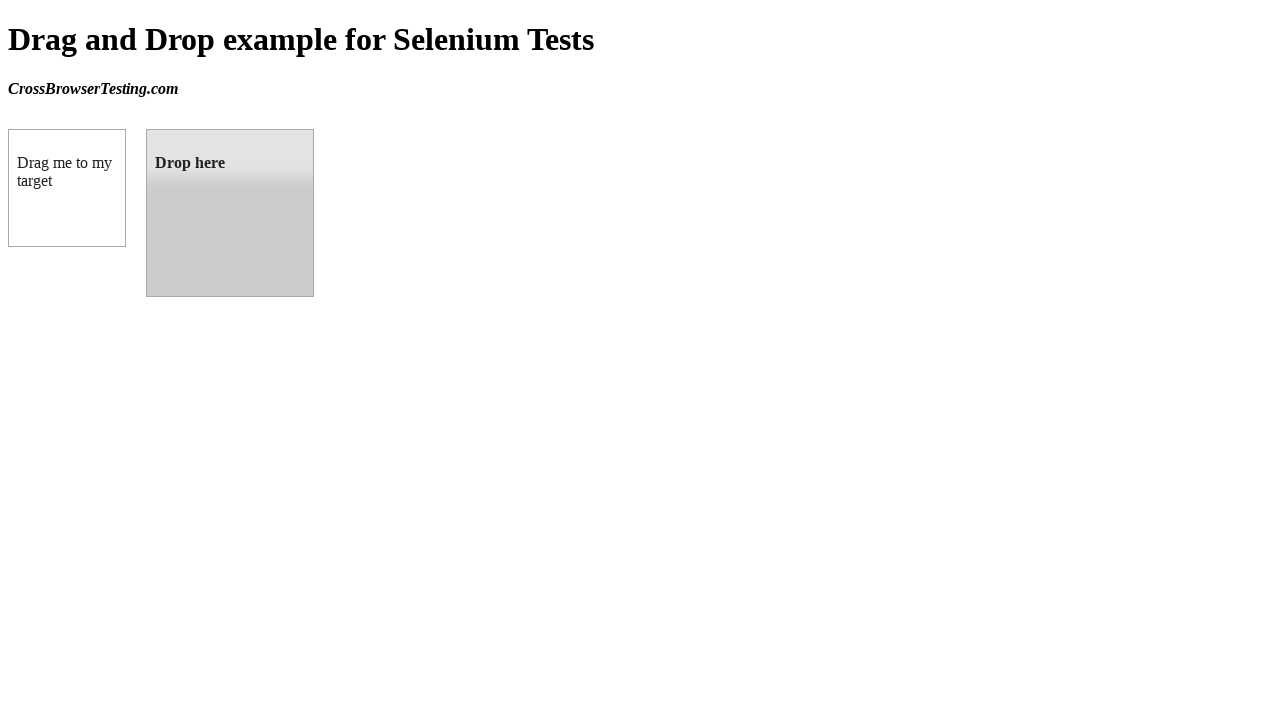

Retrieved bounding box of target element
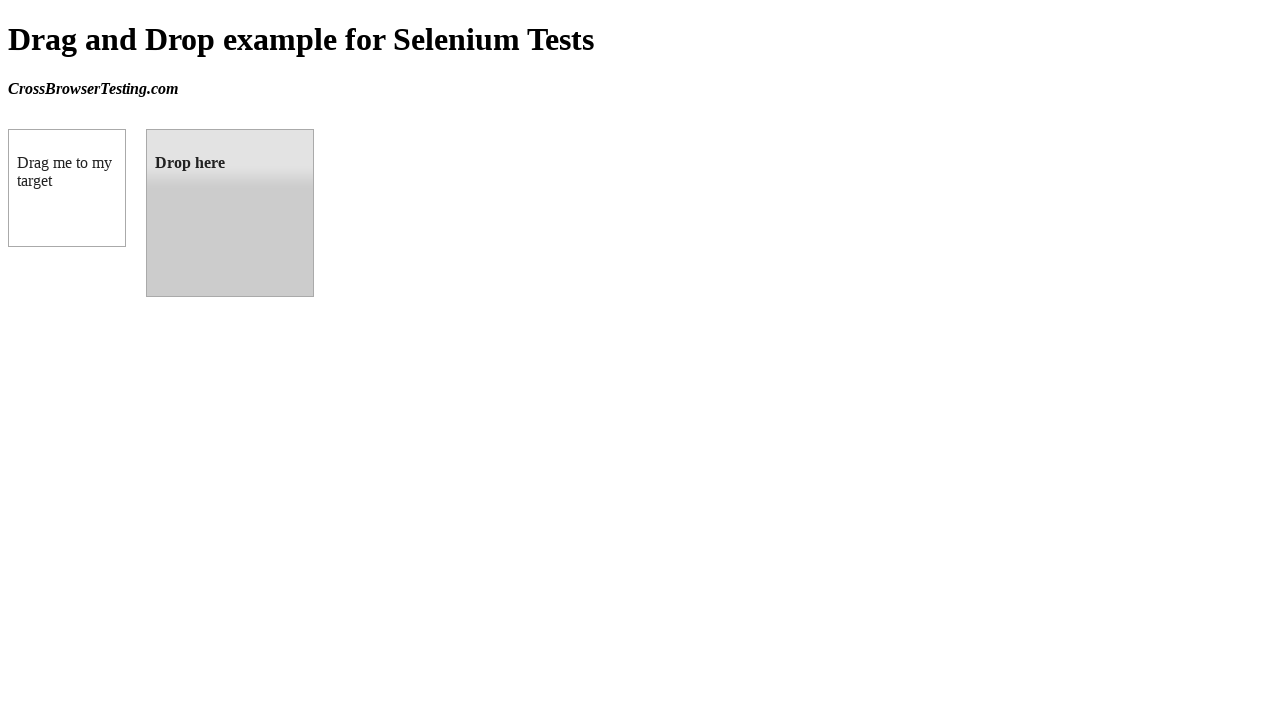

Moved mouse to center of source element at (67, 188)
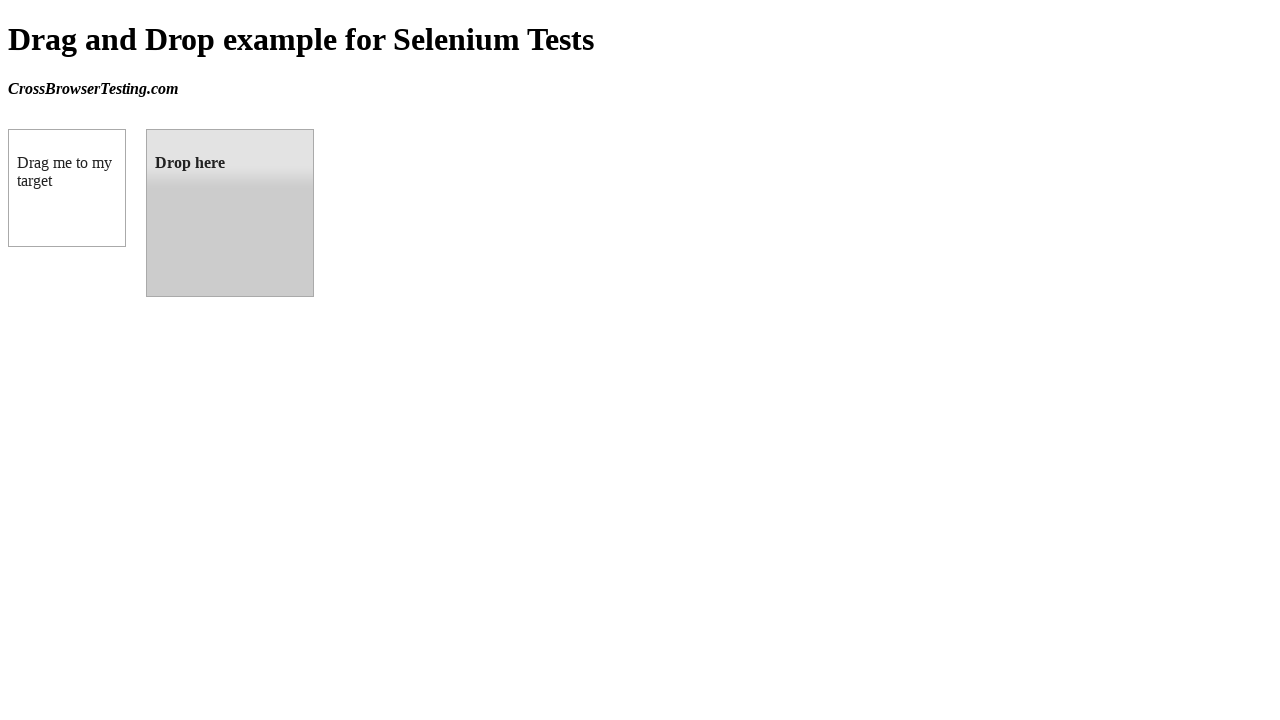

Pressed and held mouse button on source element at (67, 188)
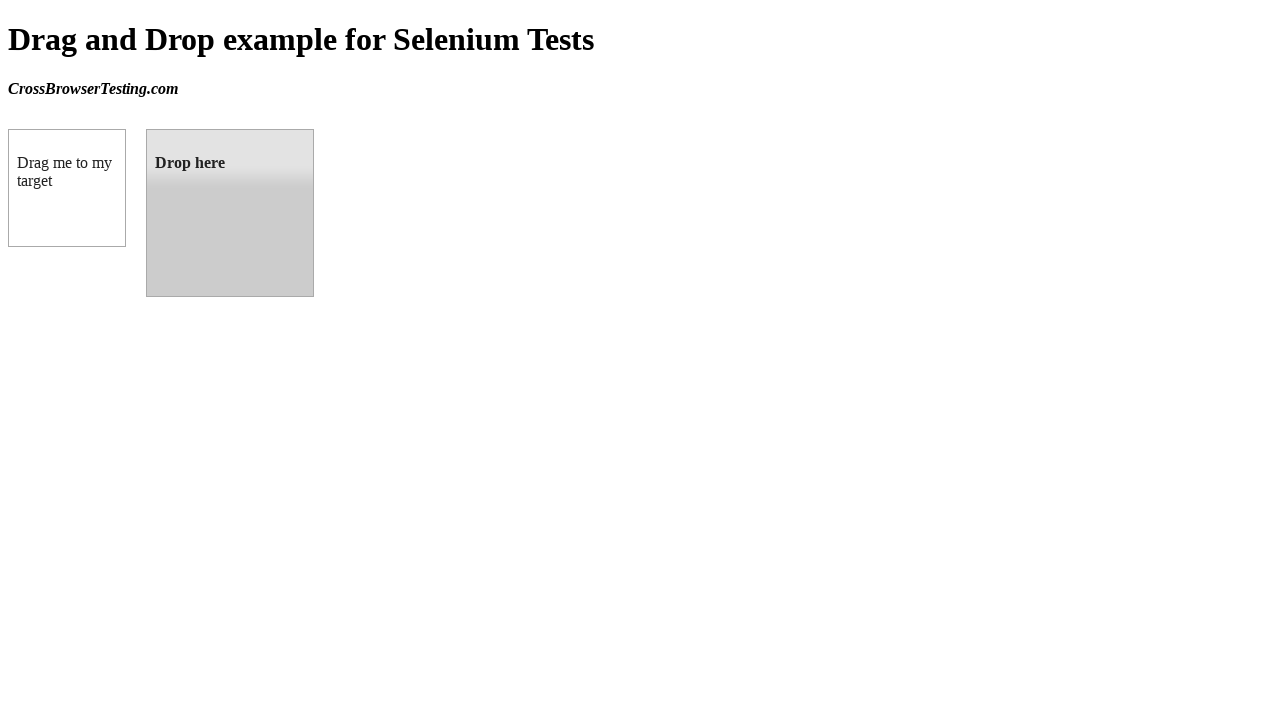

Dragged mouse to center of target element at (230, 213)
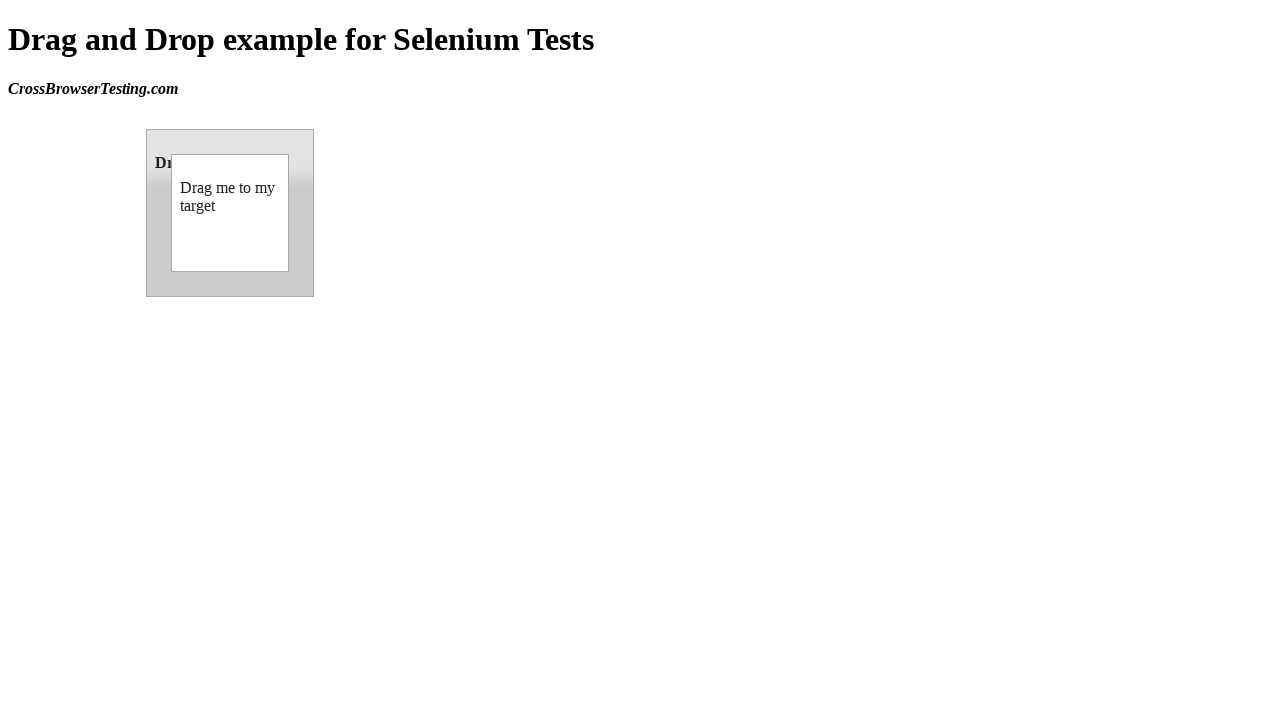

Released mouse button on target element to complete drag and drop at (230, 213)
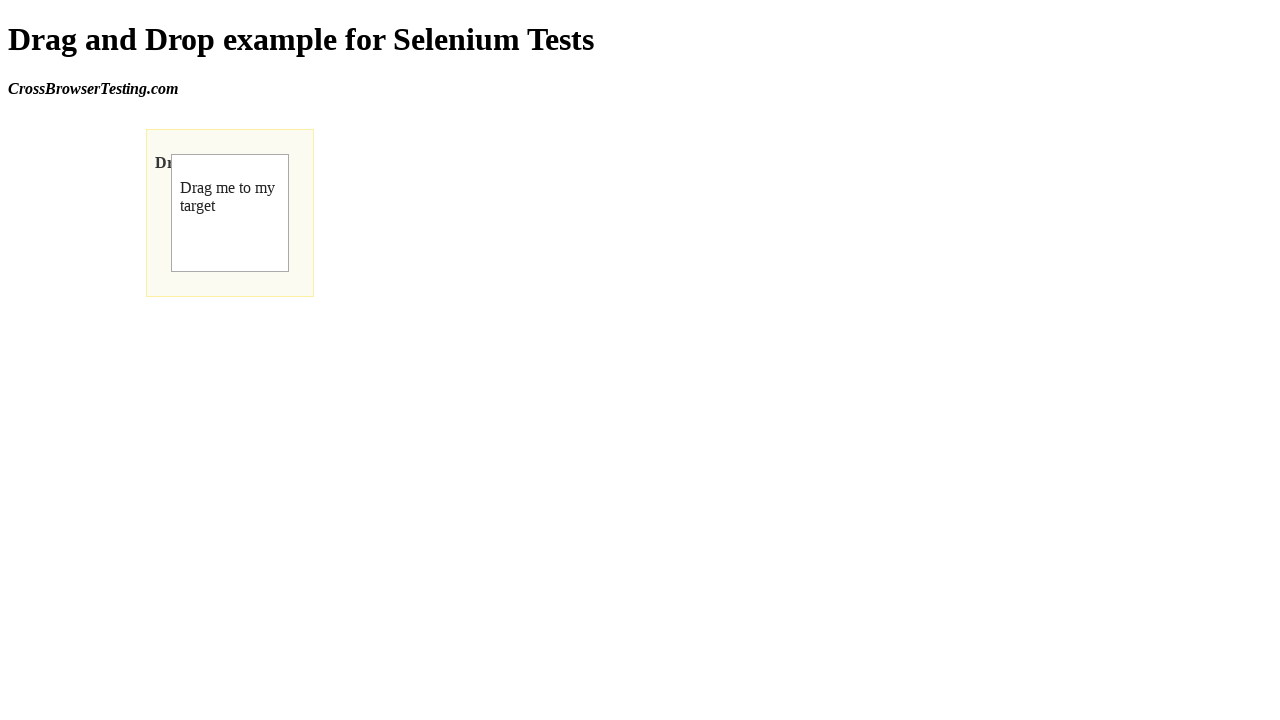

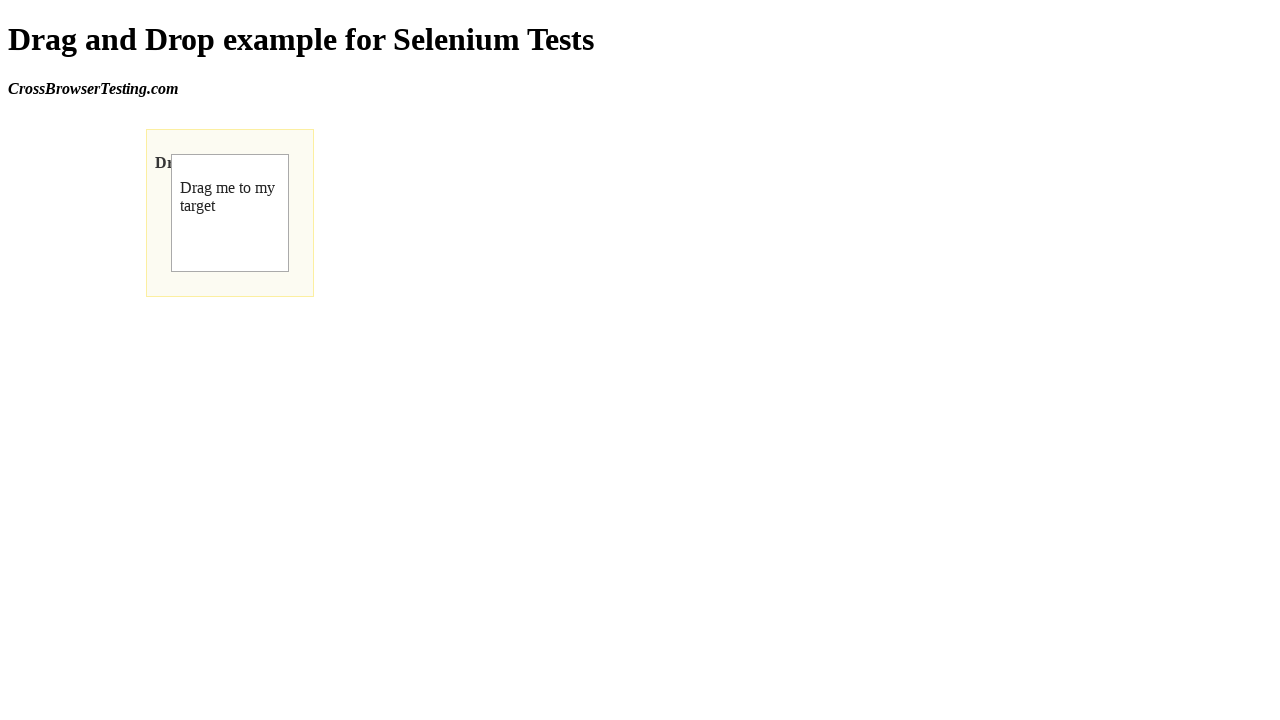